Tests drag and drop functionality by dragging elements from one location to another on a practice page

Starting URL: https://www.leafground.com/drag.xhtml

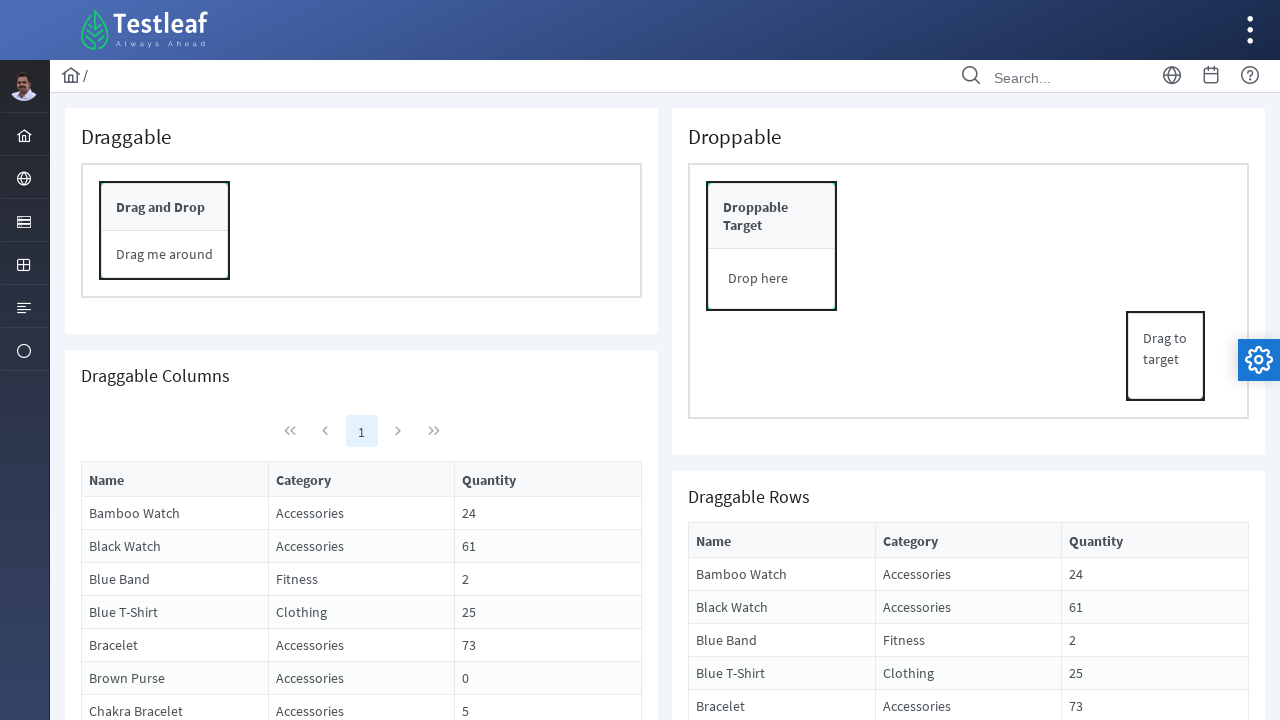

Waited for drag and drop content element to be visible
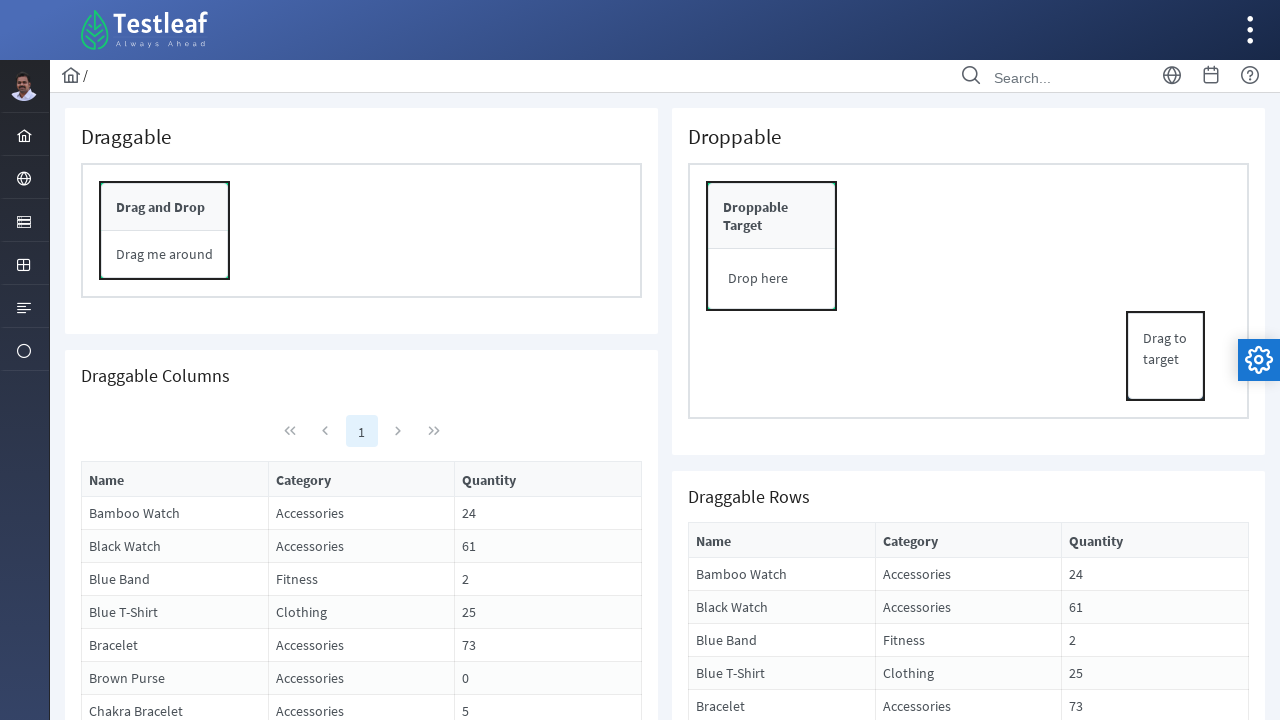

Located source element for first drag operation
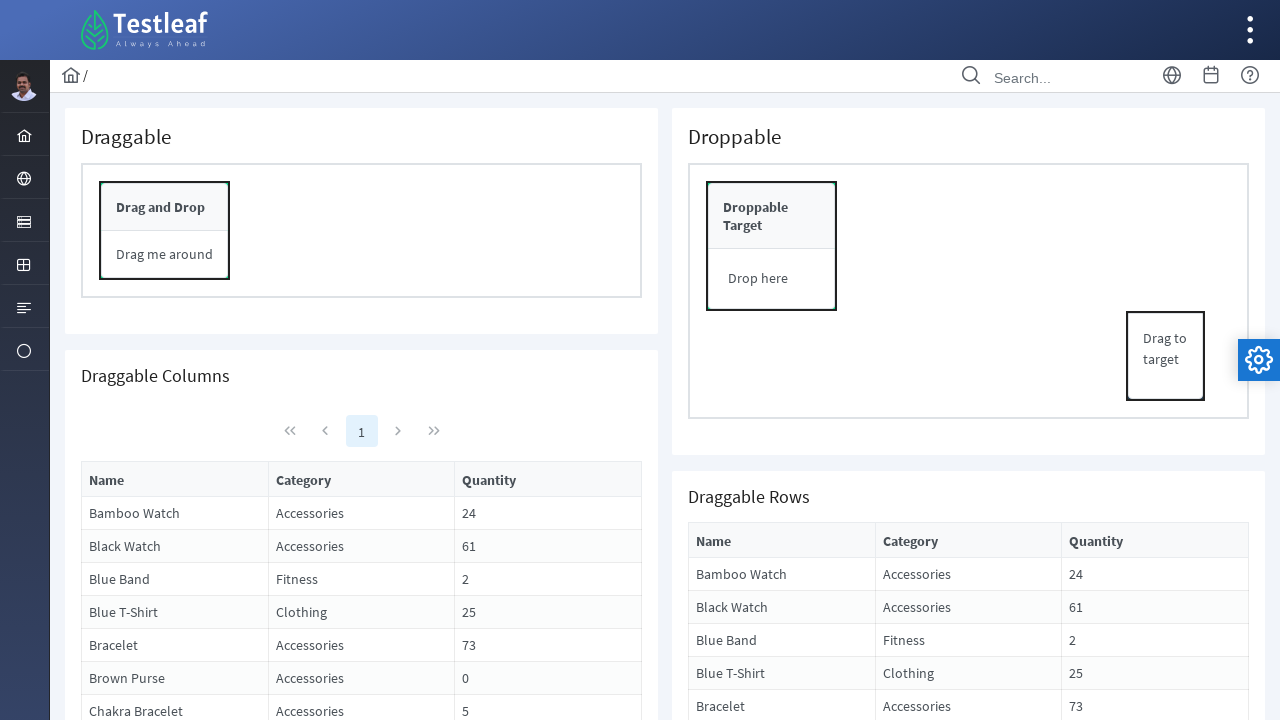

Located target area for first drag operation
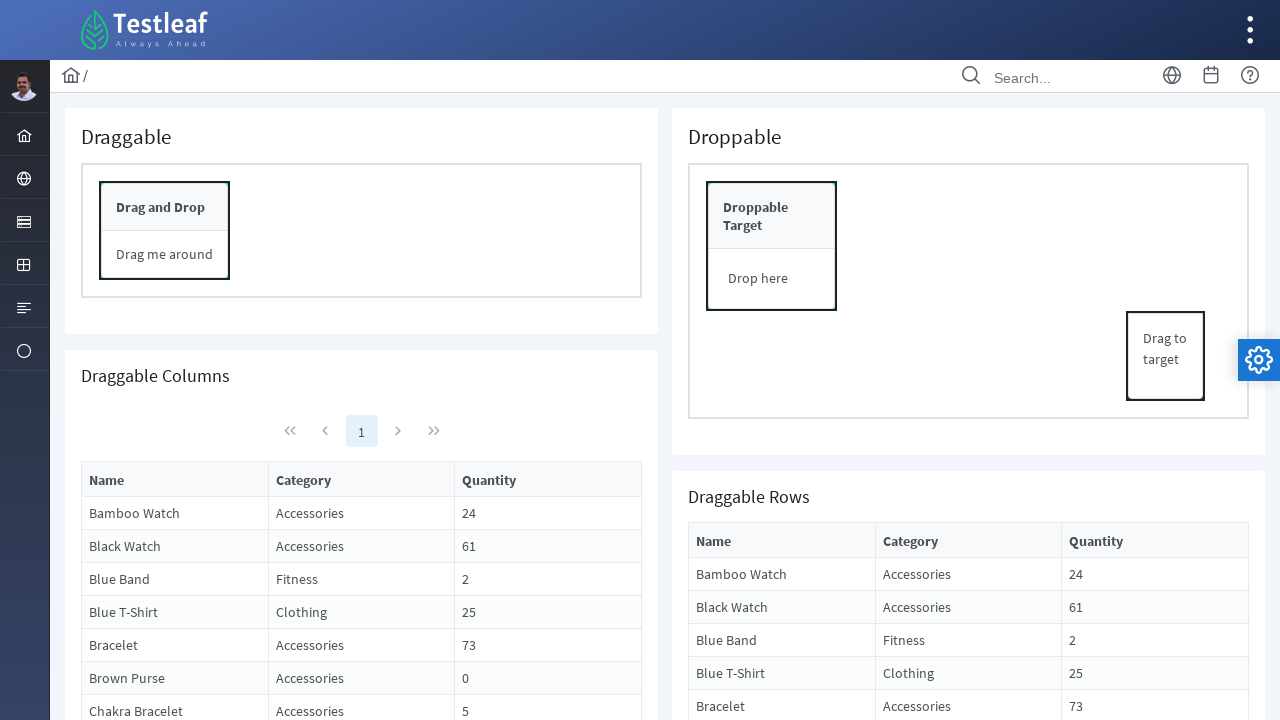

Dragged content element to target area (first drag and drop) at (772, 279)
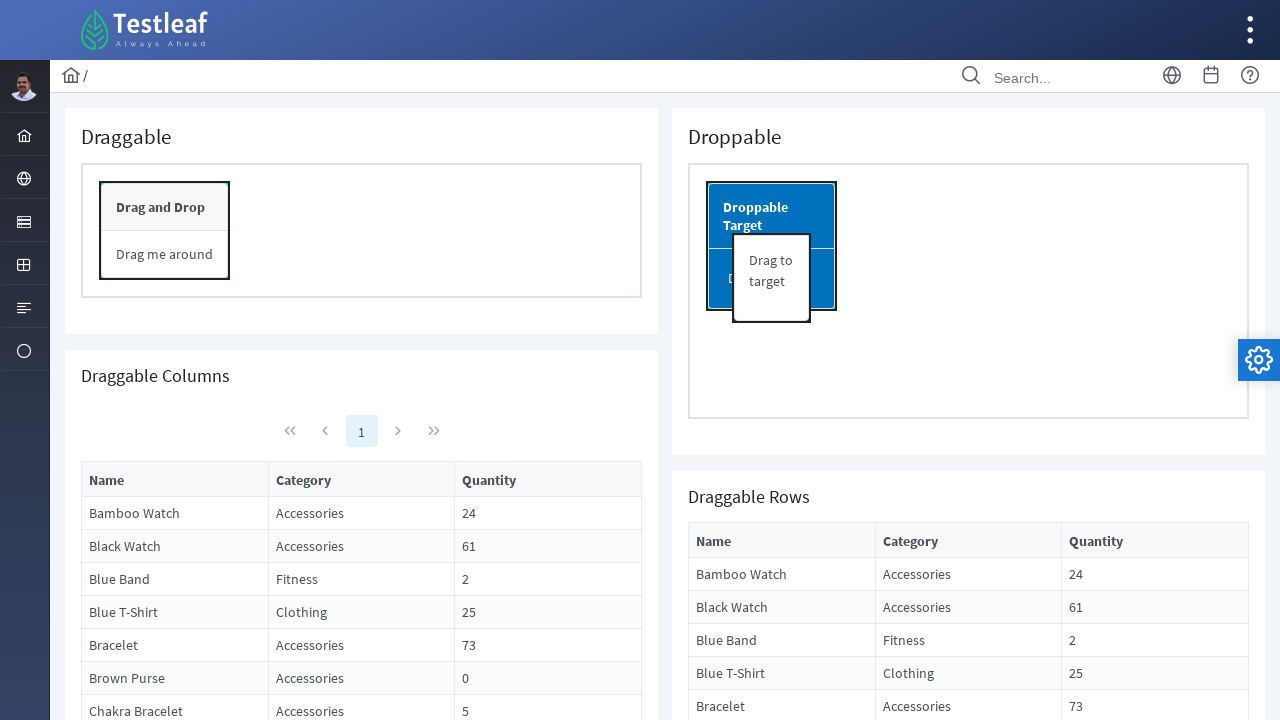

Located left box element for second drag operation
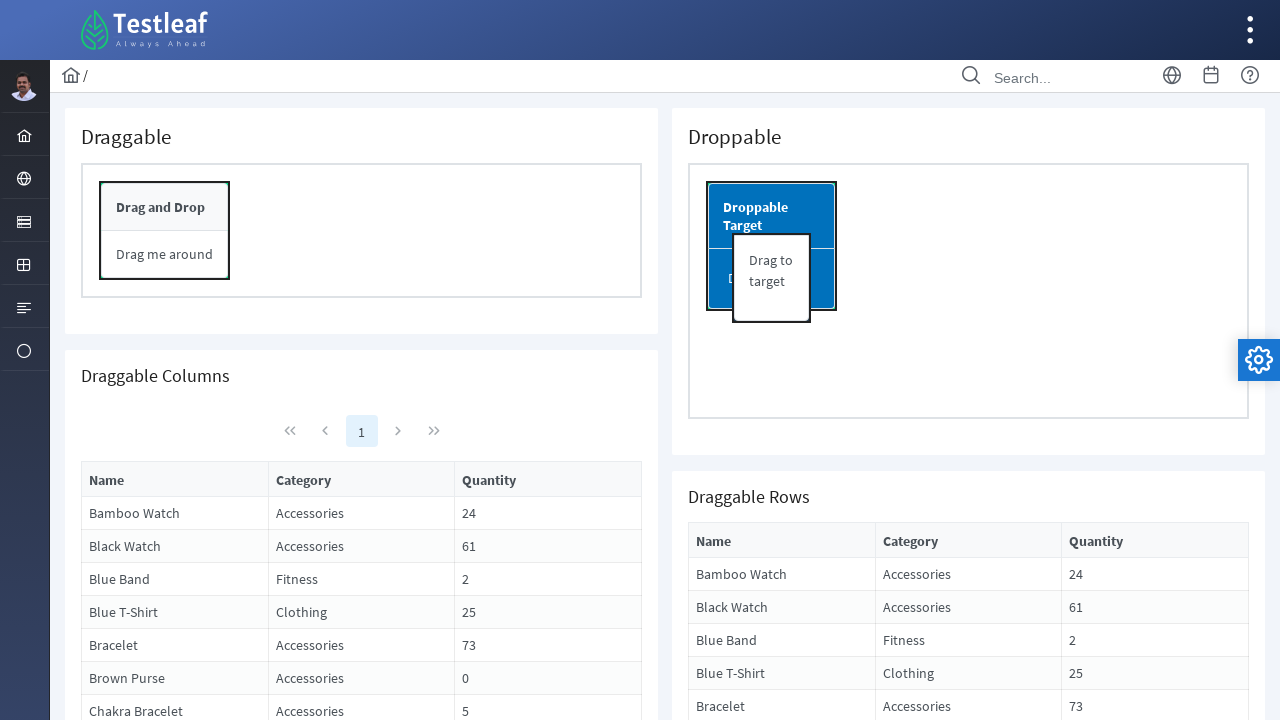

Located right edge target for second drag operation
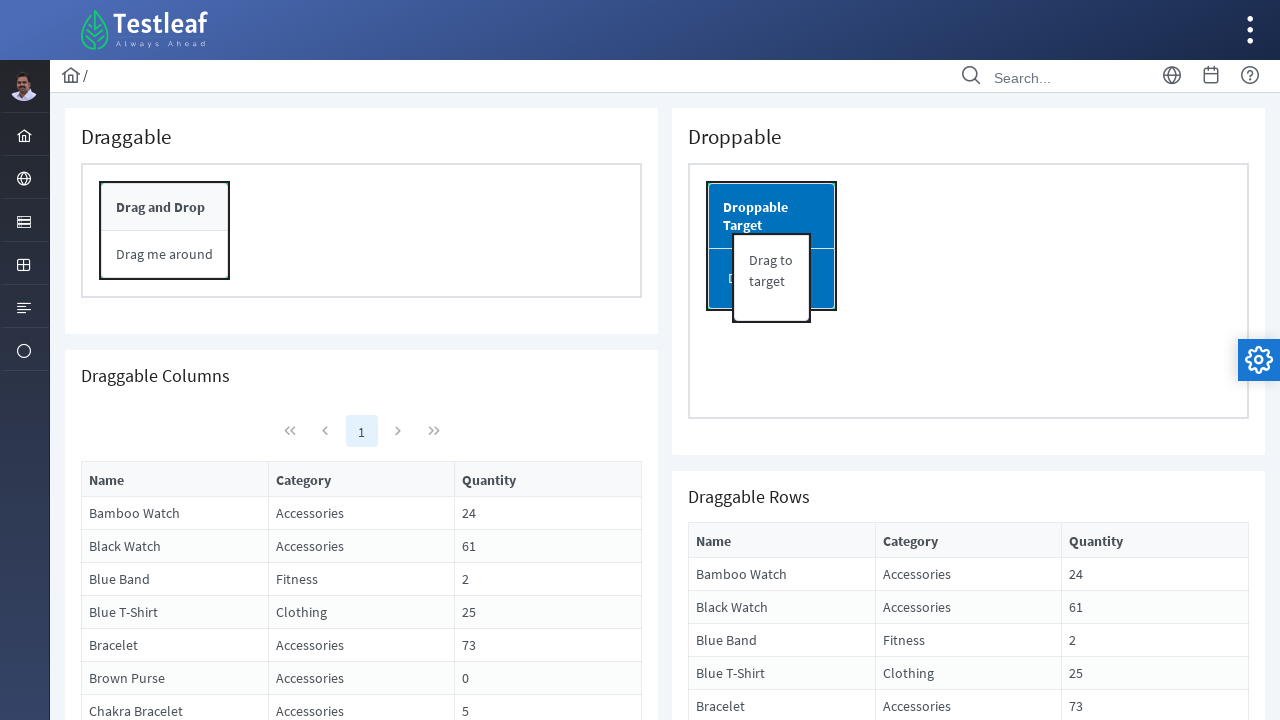

Dragged left box to right edge (second drag and drop) at (164, 254)
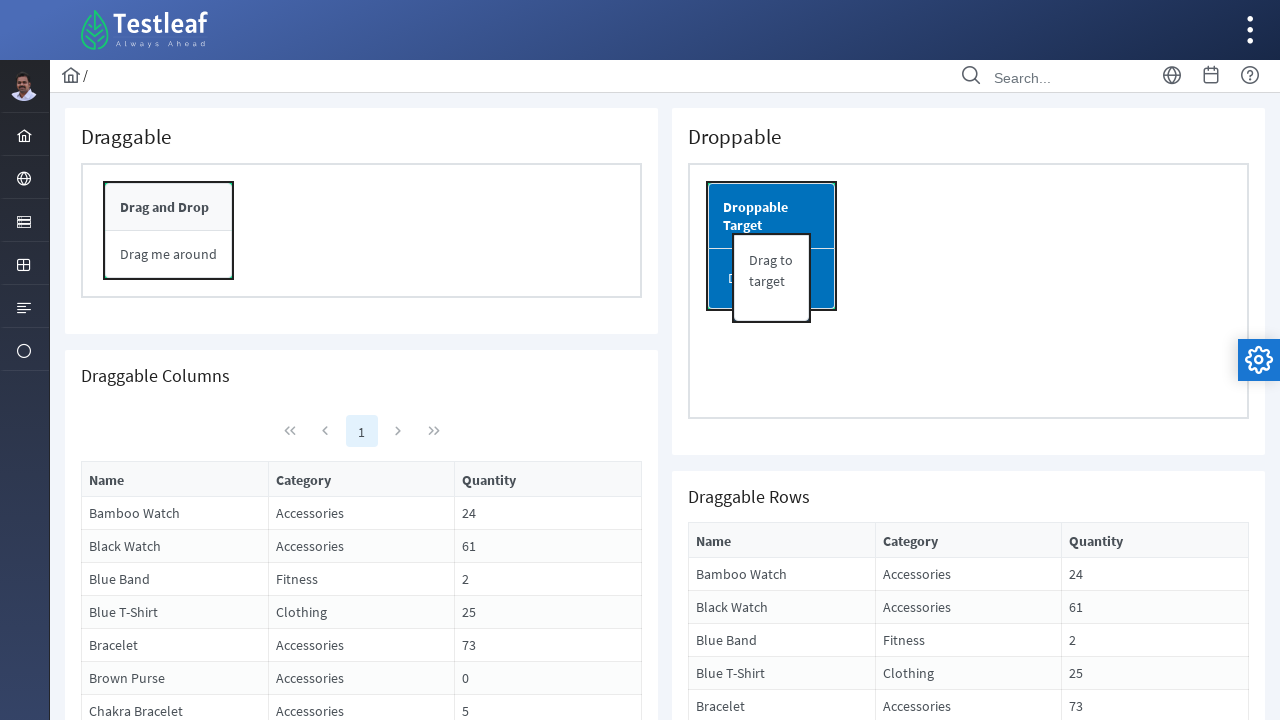

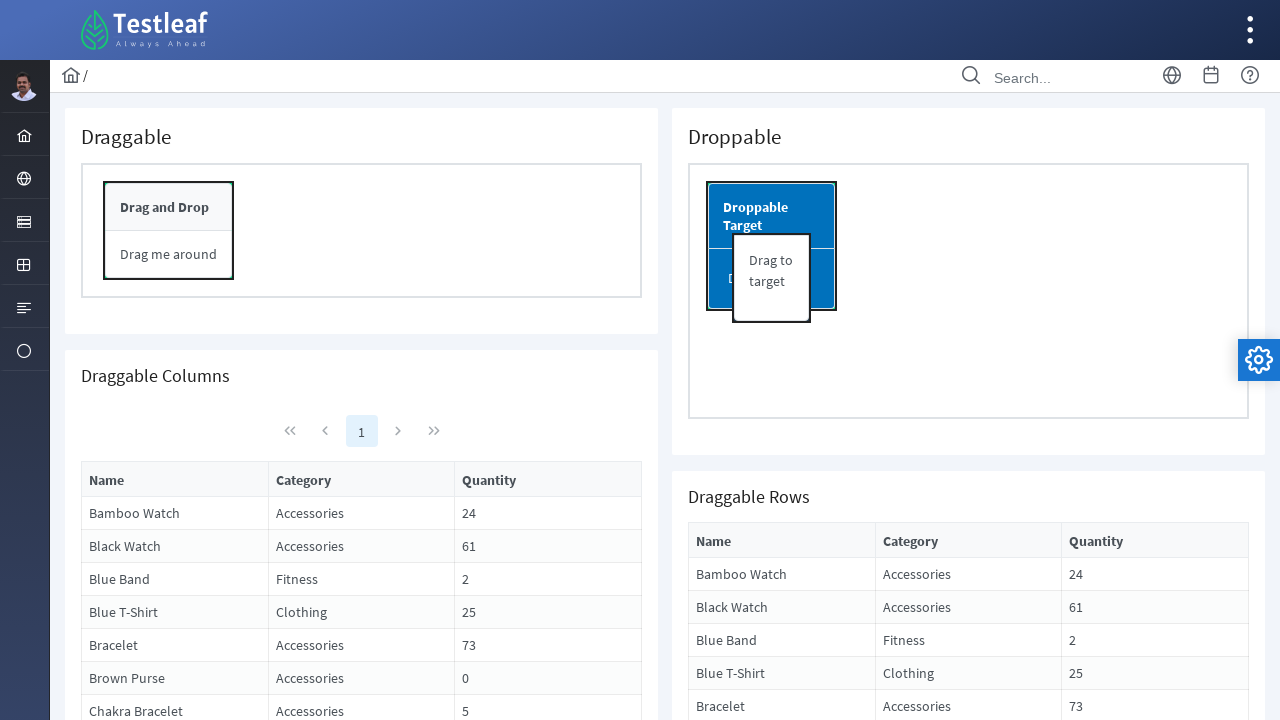